Tests element state detection on a practice form by checking if various form elements are disabled, enabled, editable, checked, visible, or hidden.

Starting URL: https://demoqa.com/automation-practice-form

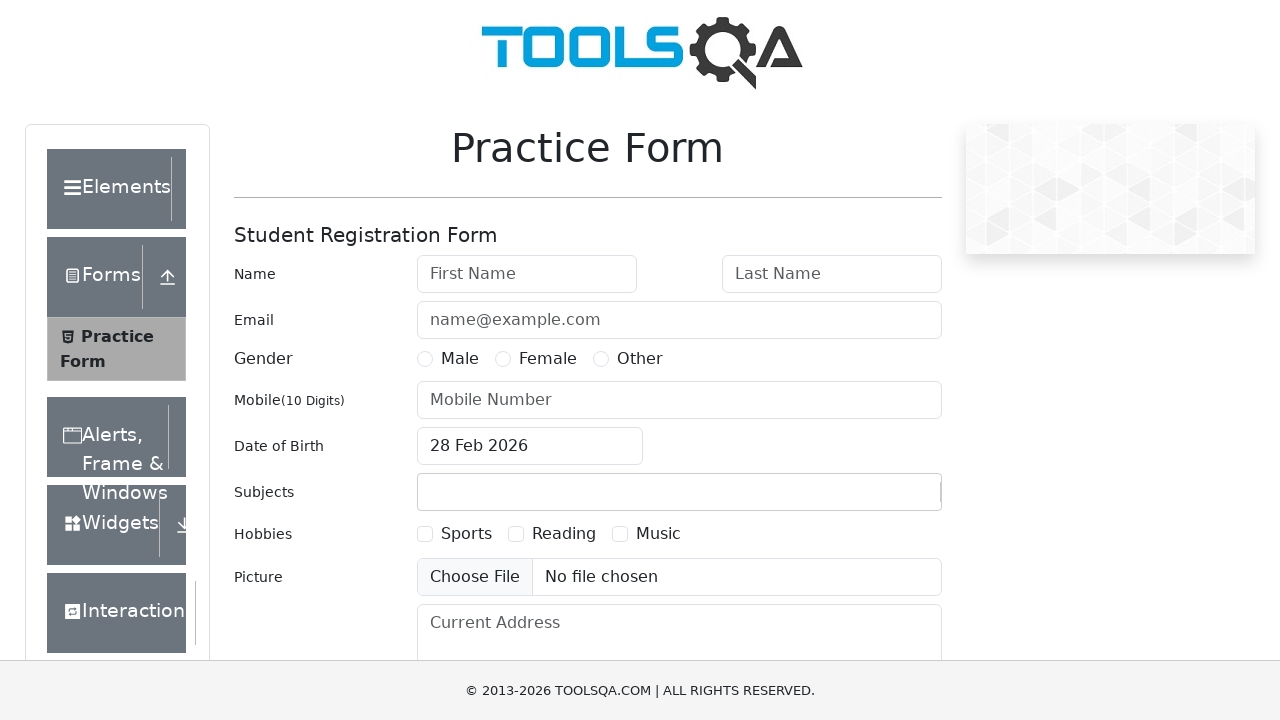

Navigated to automation practice form page
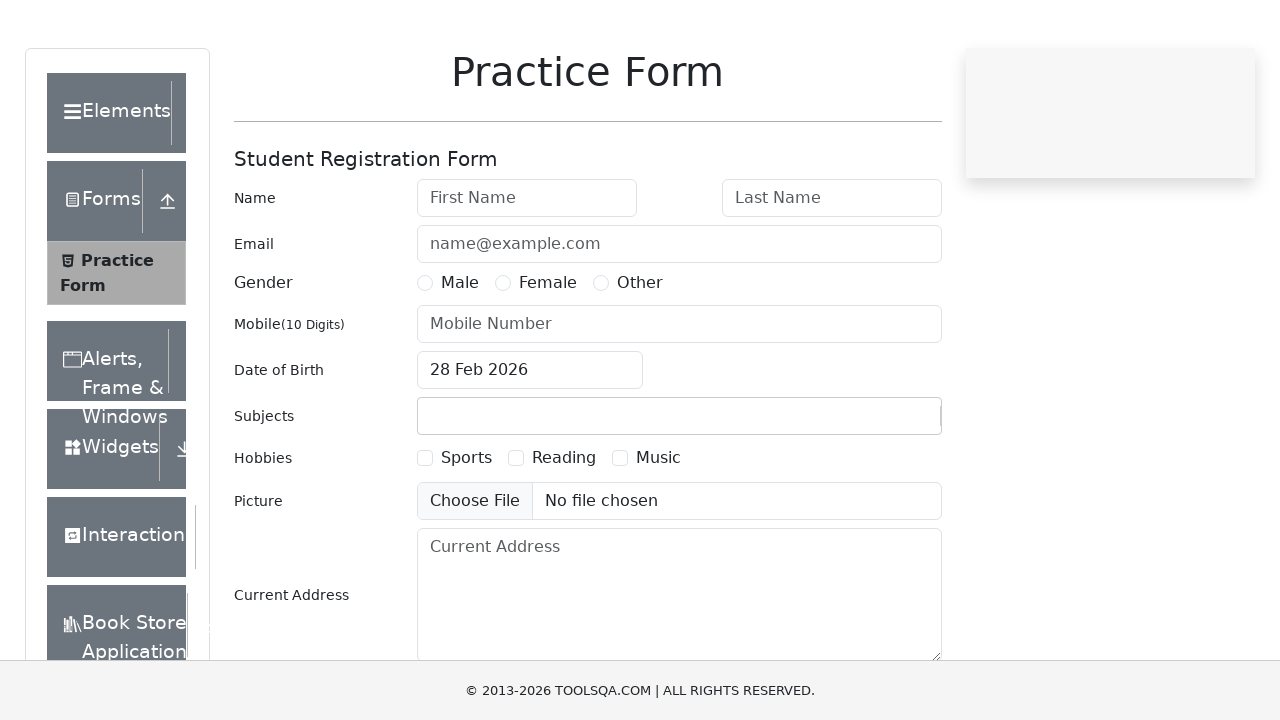

Located first name input element
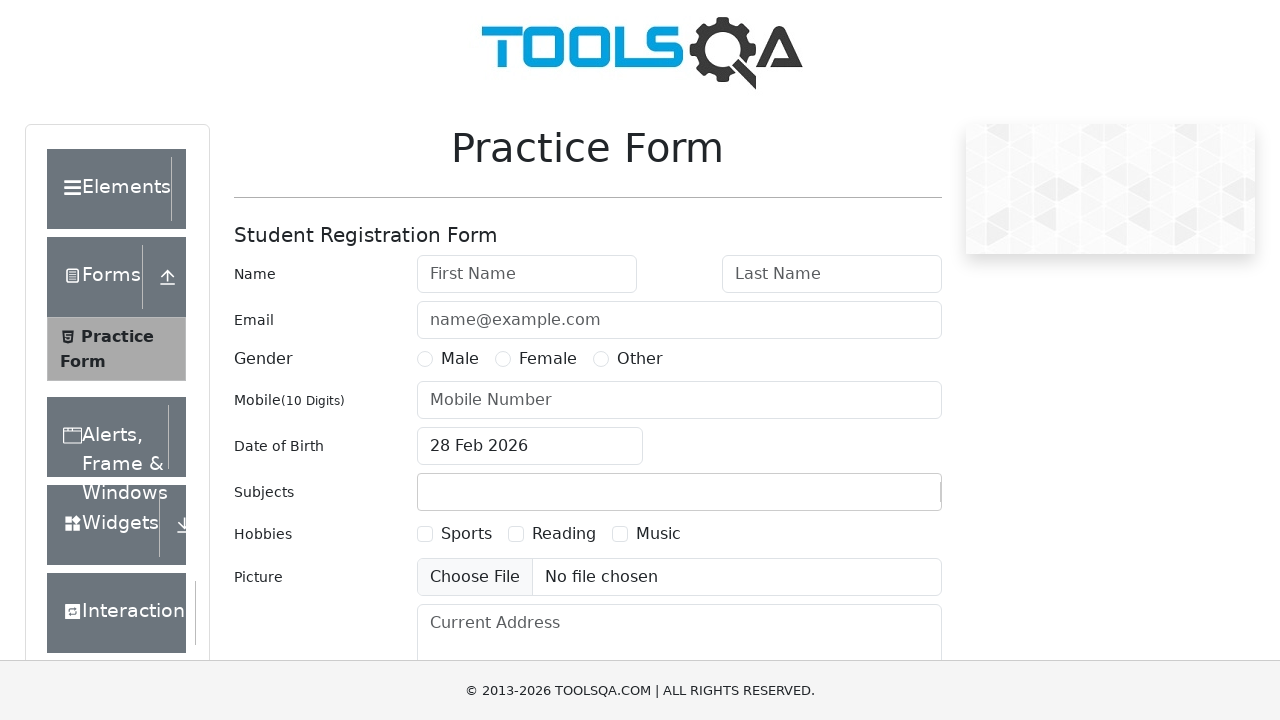

Located sports hobby checkbox element
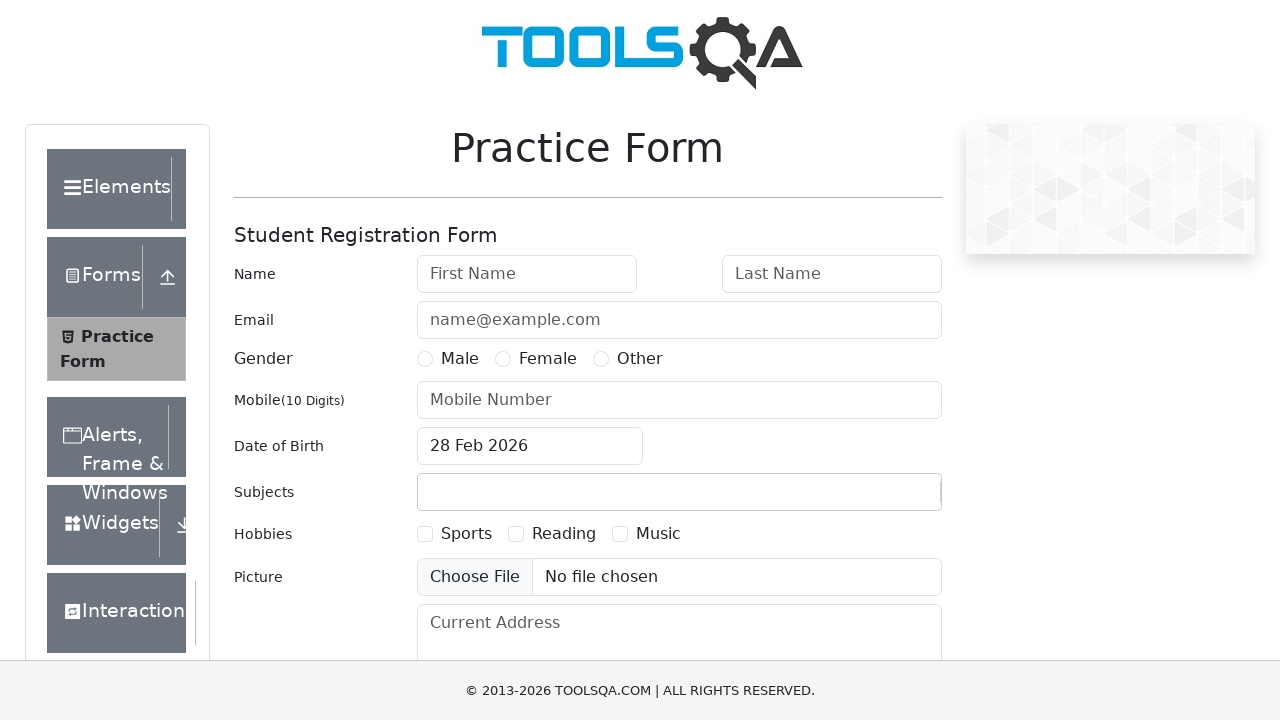

Located submit button element
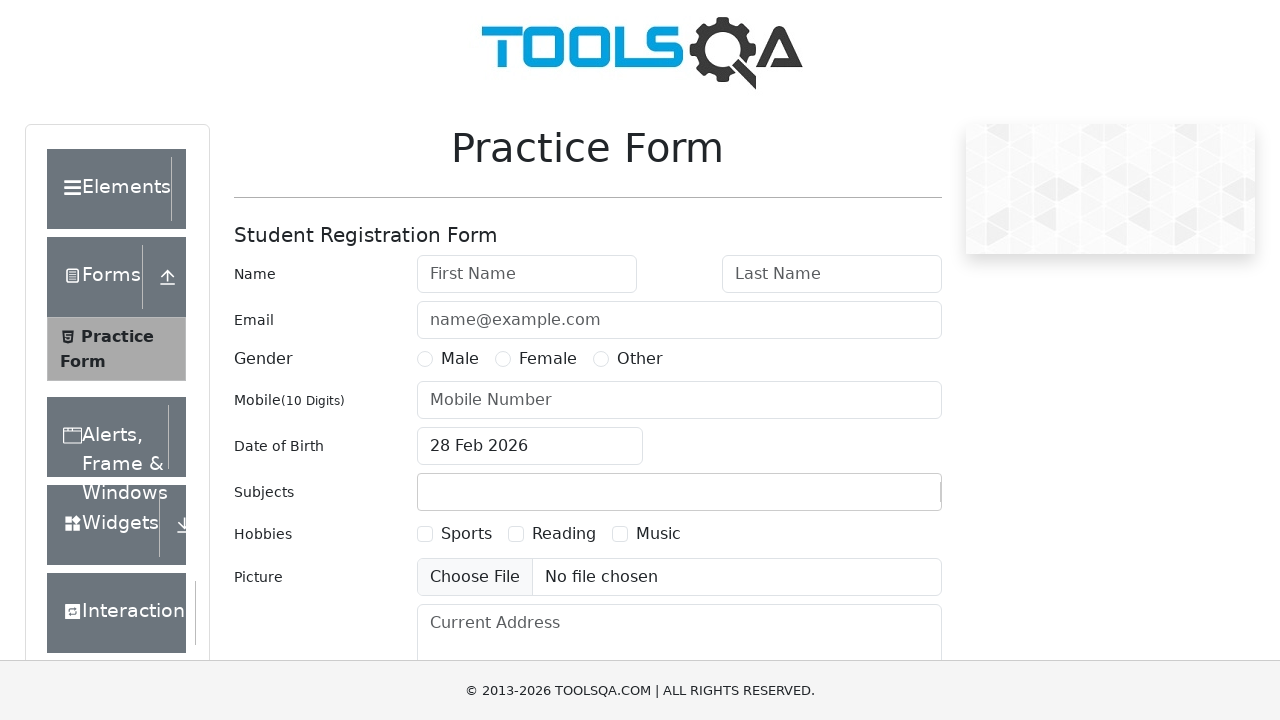

Waited for first name field to be loaded
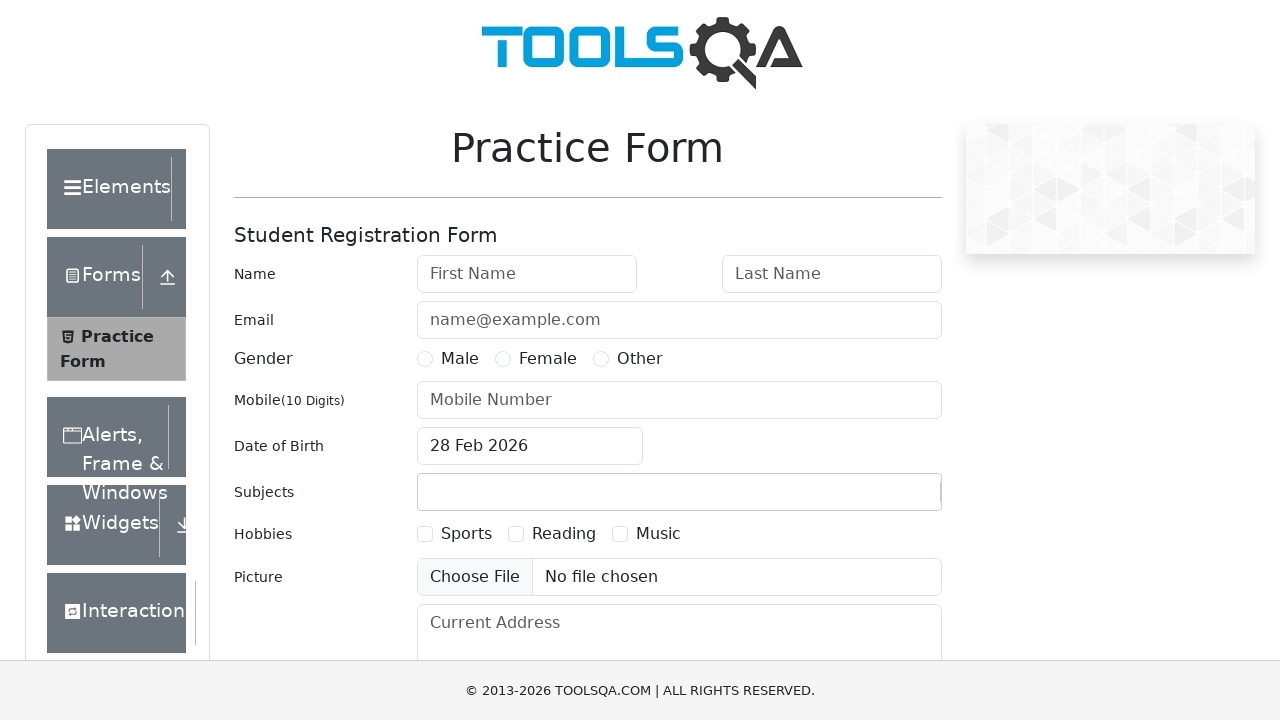

Checked first name field is_disabled state: False
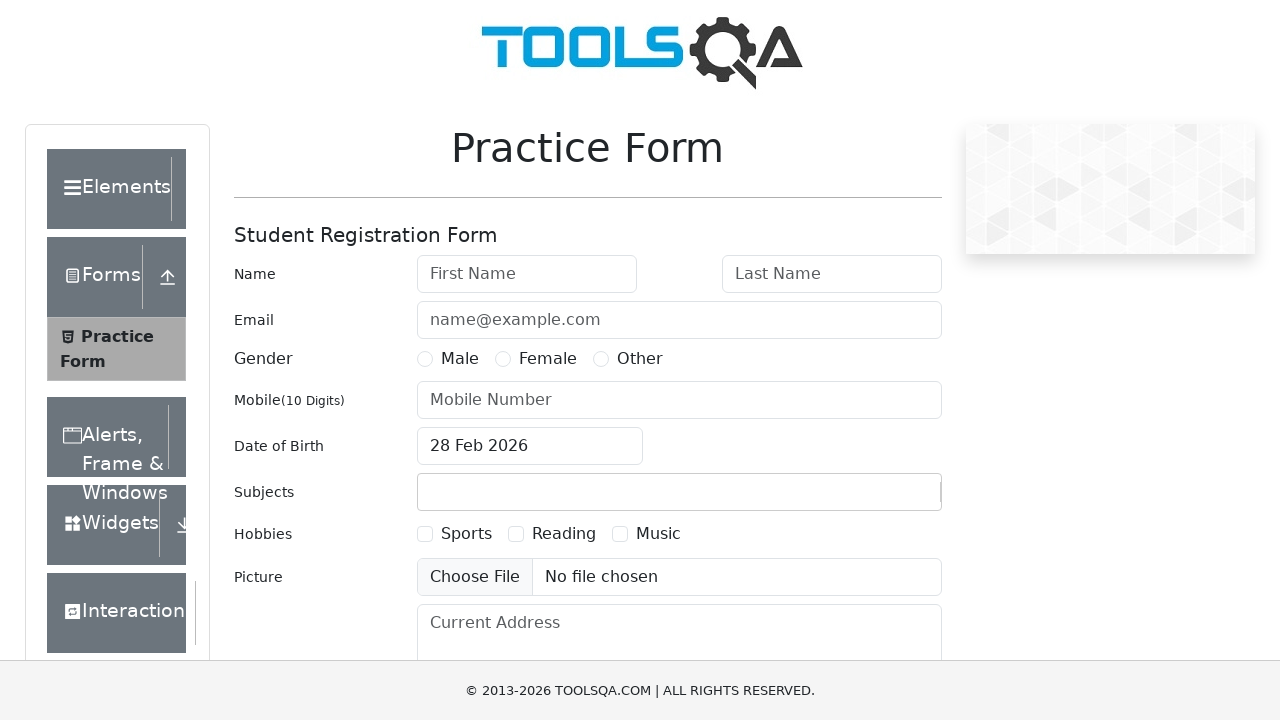

Checked first name field is_enabled state: True
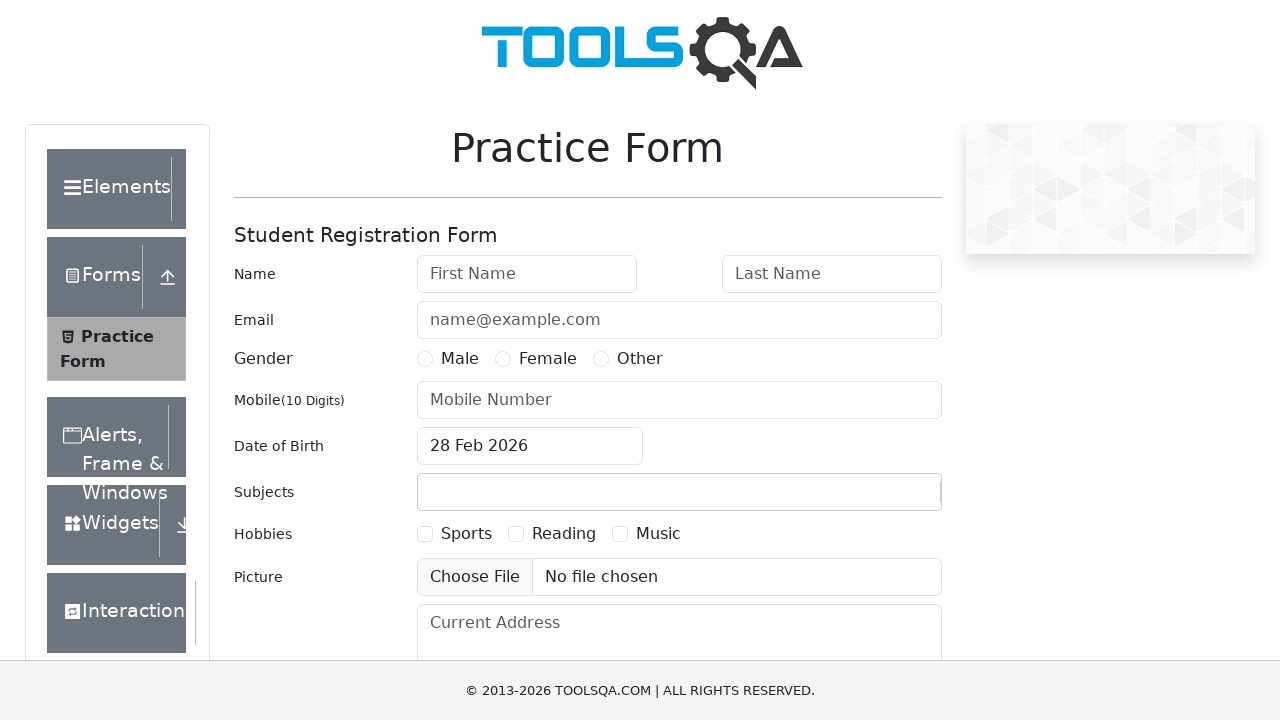

Checked first name field is_editable state: True
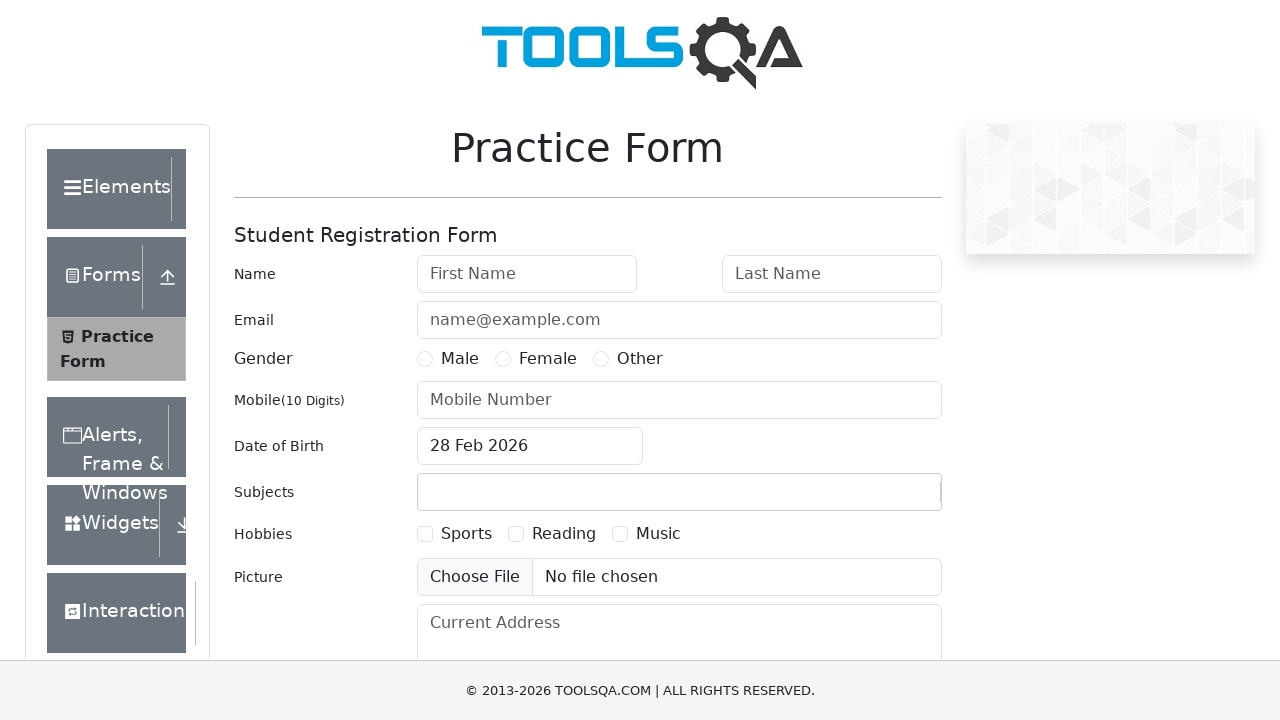

Checked sports checkbox is_checked state: False
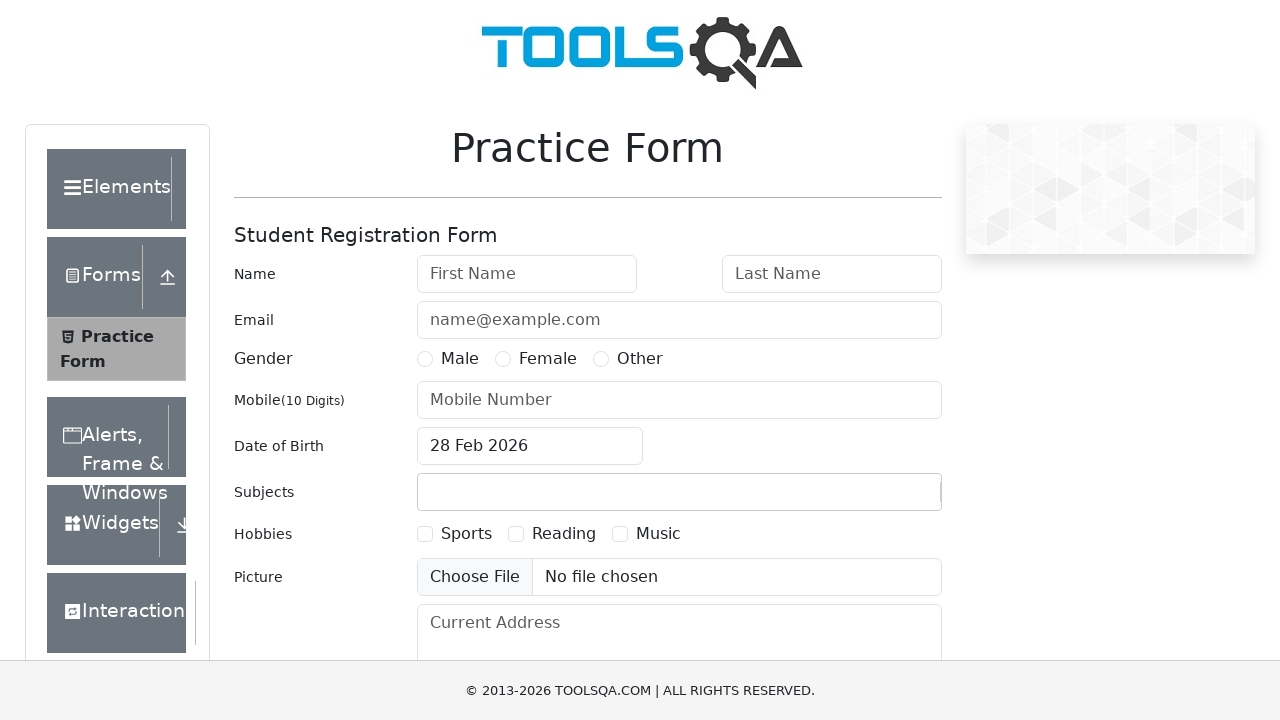

Checked sports checkbox is_visible state: True
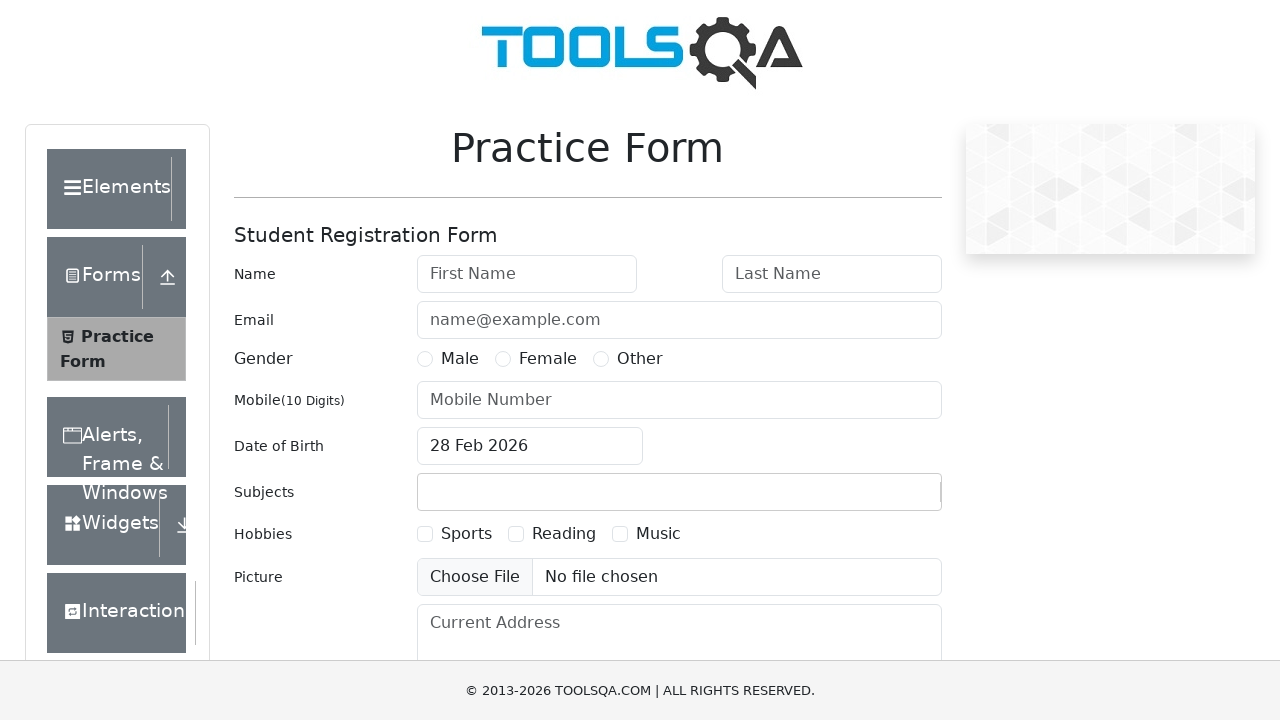

Checked submit button is_hidden state: False
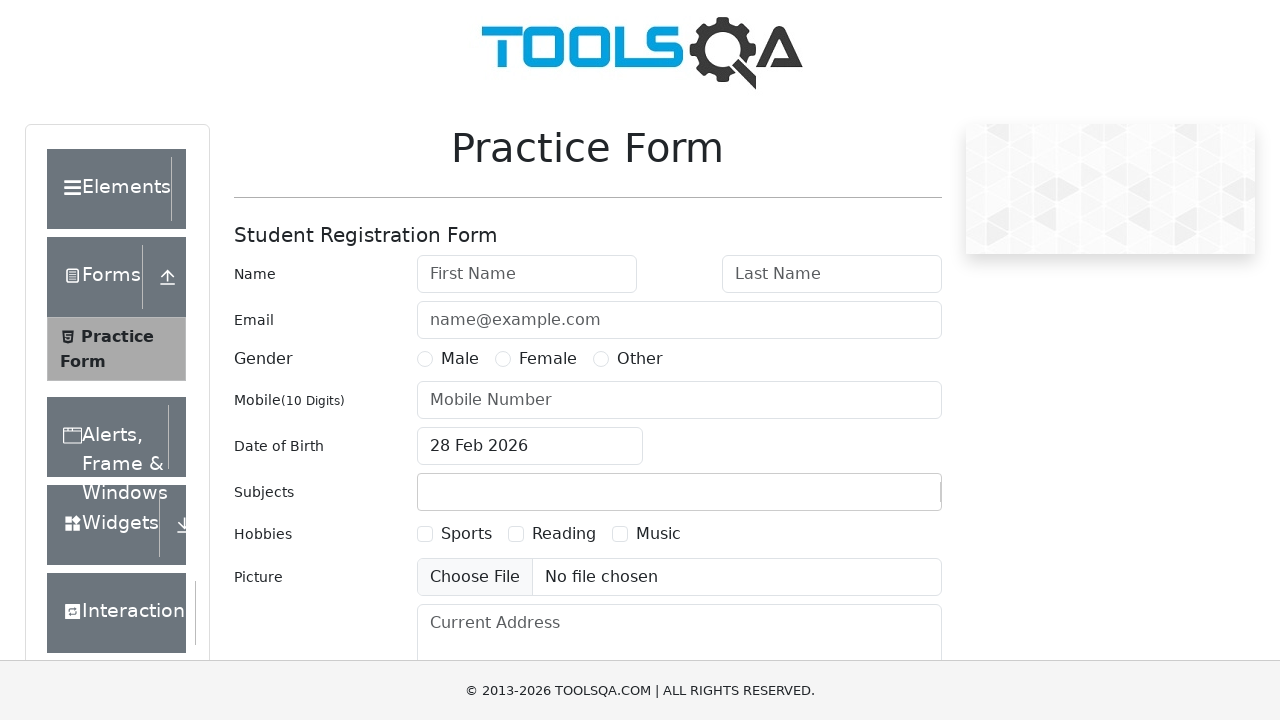

Checked submit button is_visible state: True
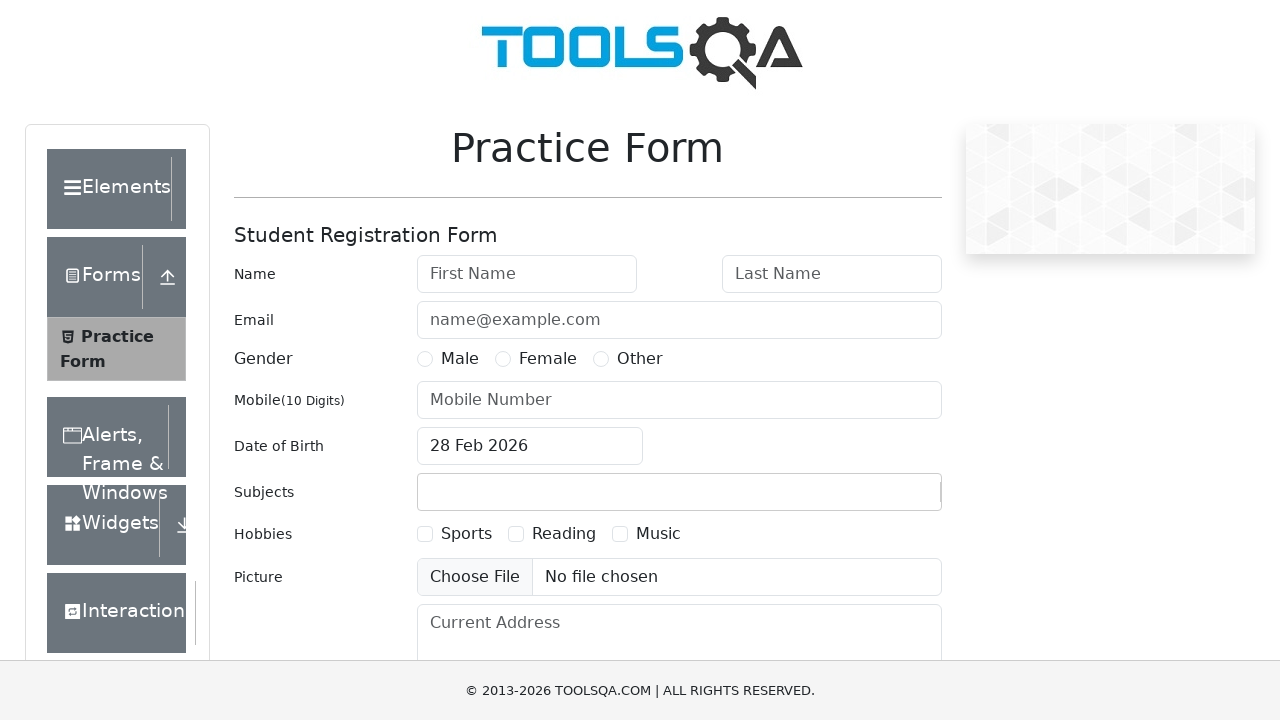

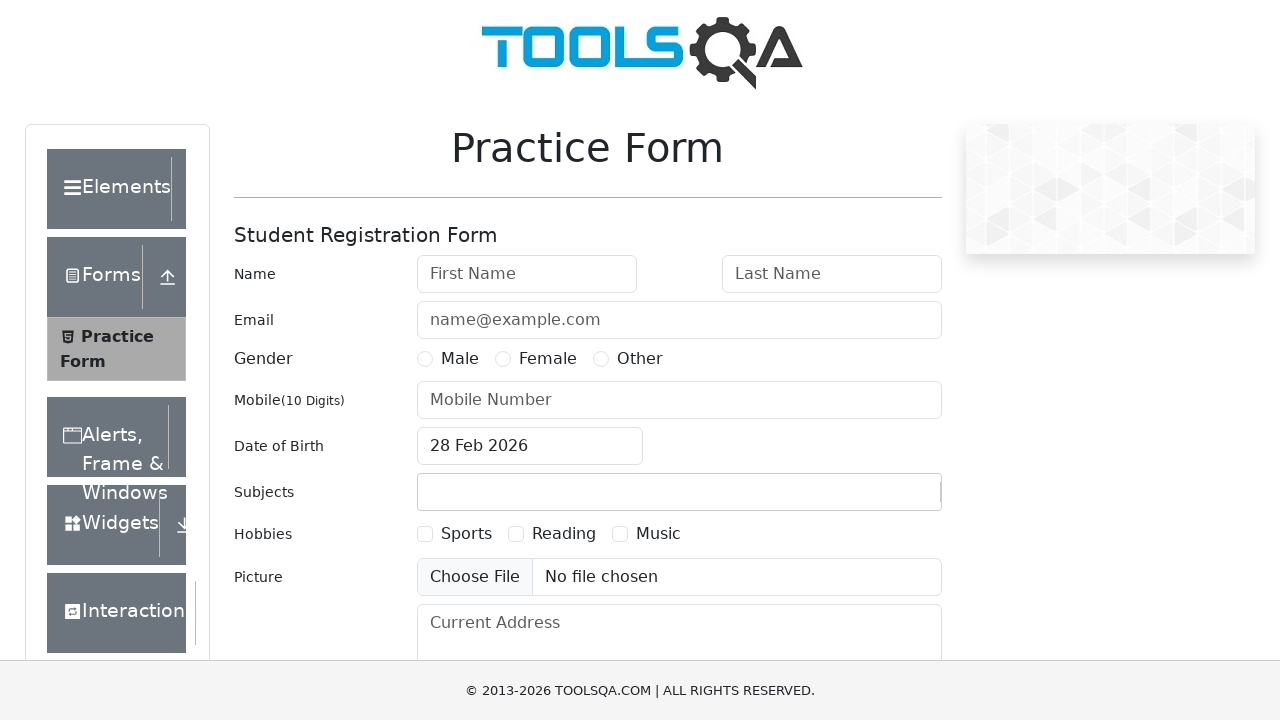